Tests form submission with name and email but no phone number

Starting URL: https://lm.skillbox.ru/qa_tester/module02/homework1/

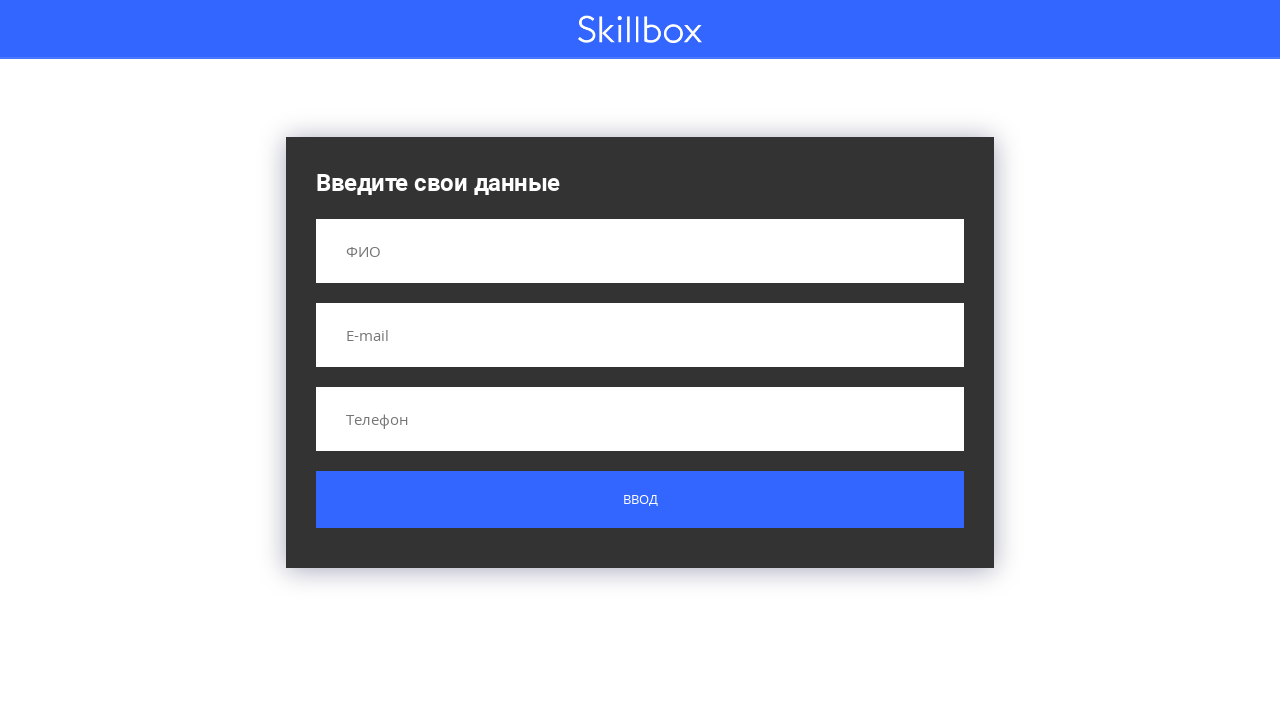

Filled name field with 'Мария Ивановна Козлова' on input[name='name']
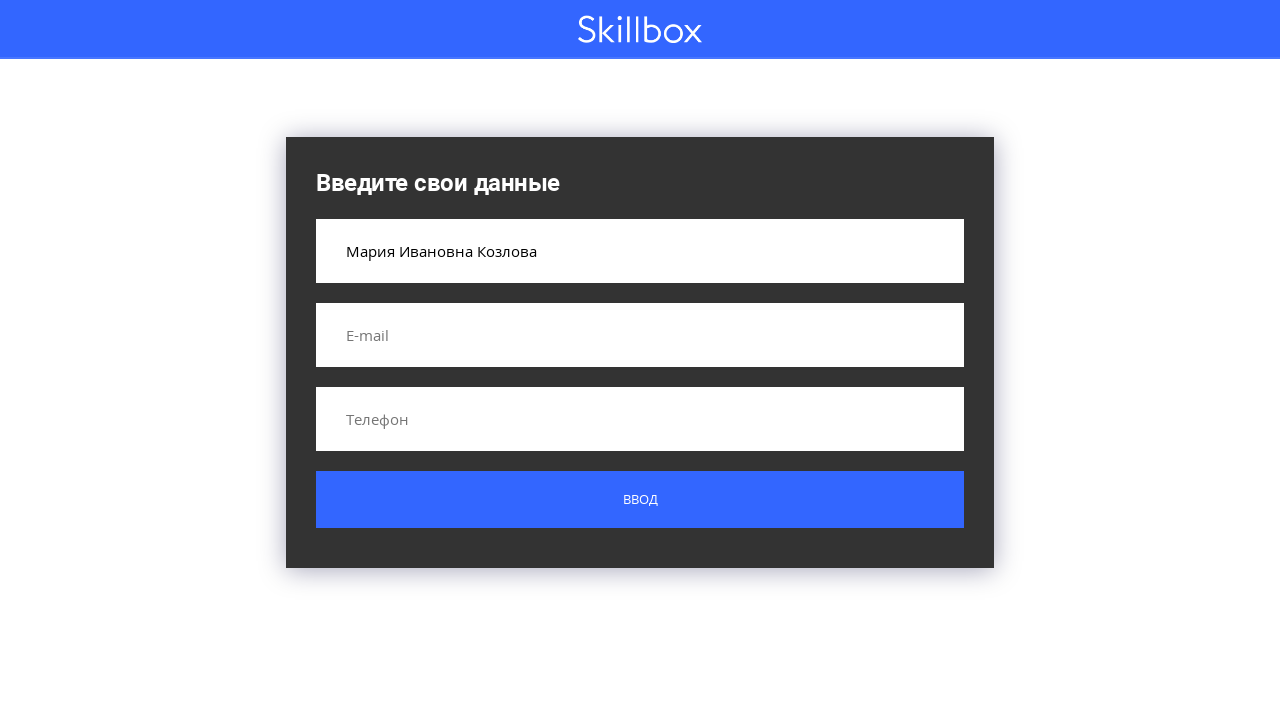

Filled email field with 'kozlova@mail.ru' on input[name='email']
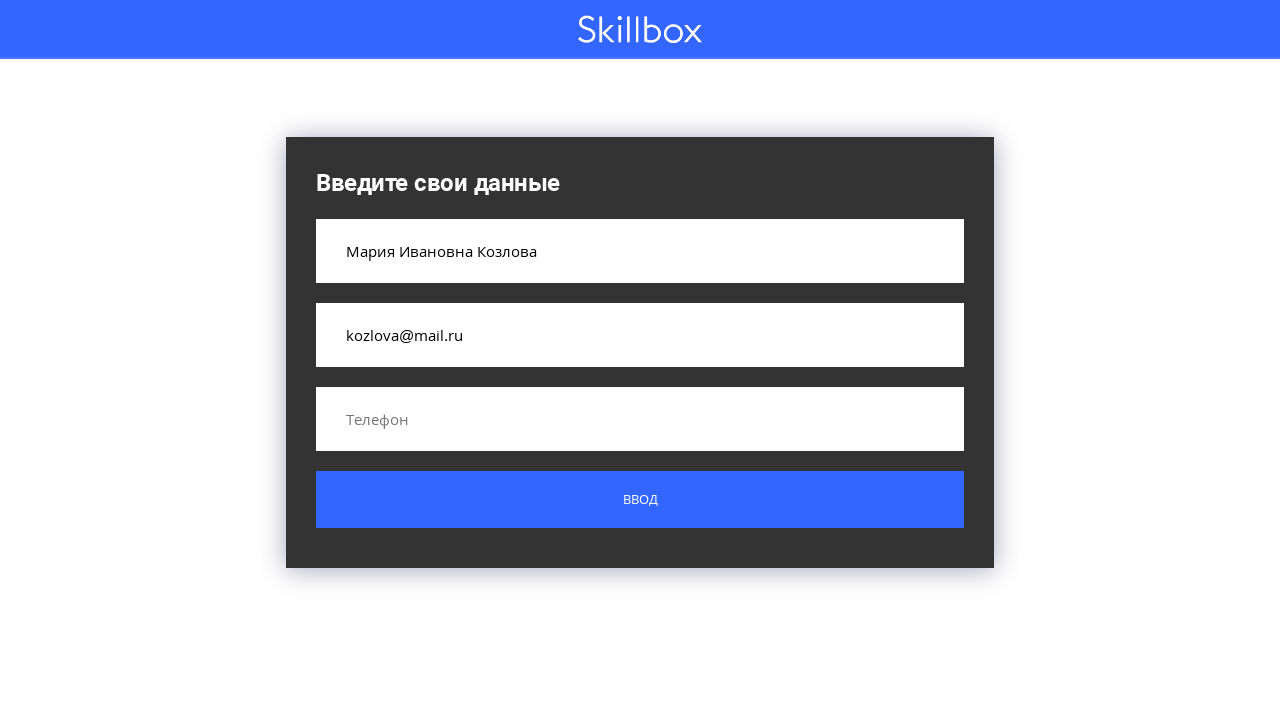

Clicked submit button to submit form without phone number at (640, 500) on .button
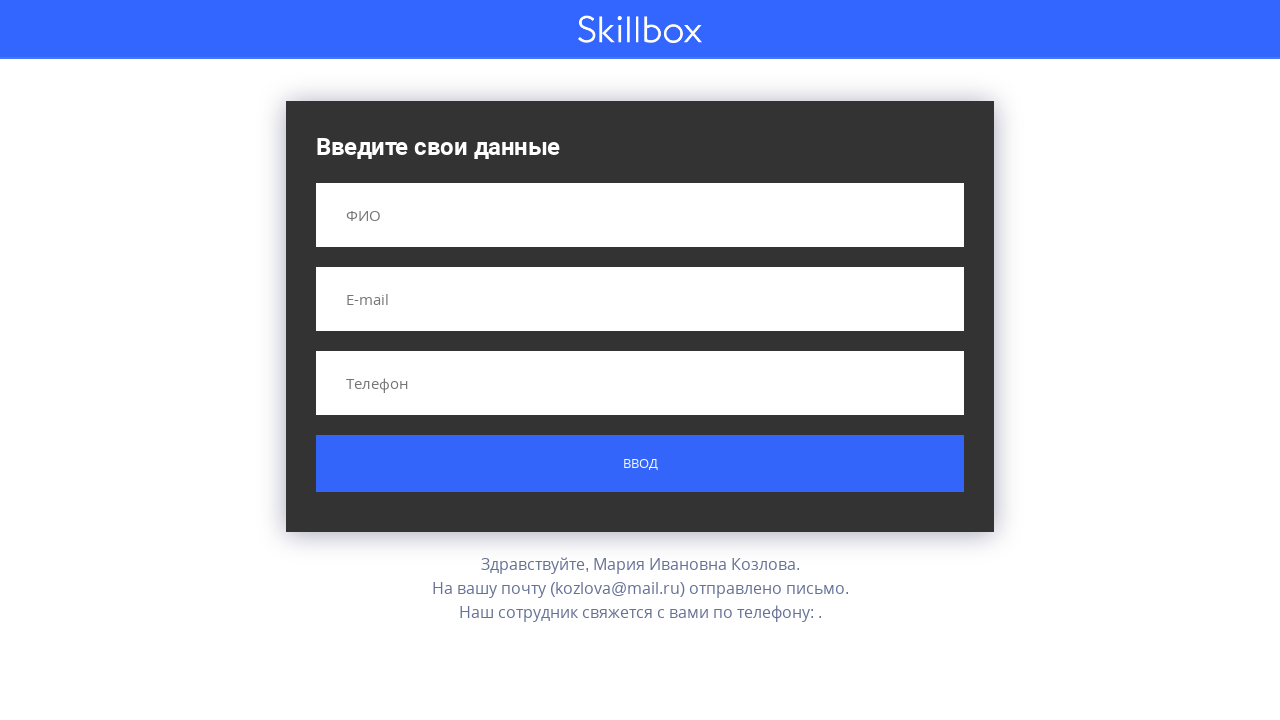

Form submission result appeared on page
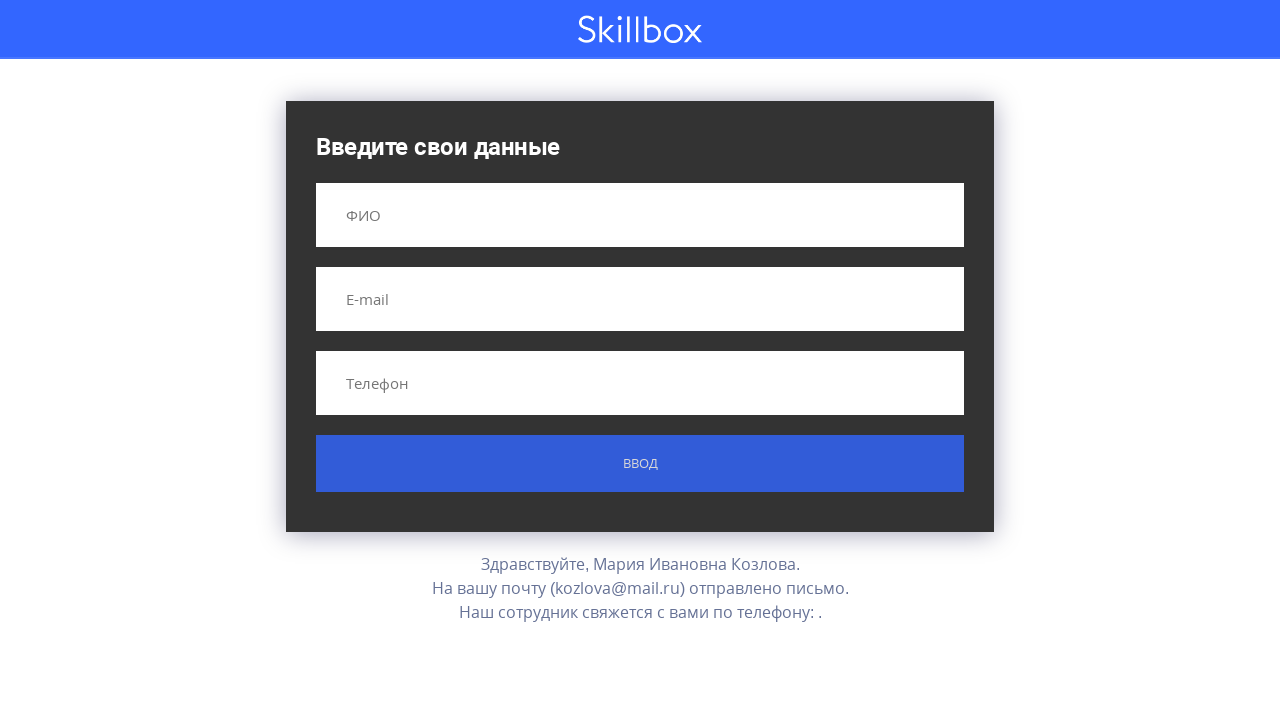

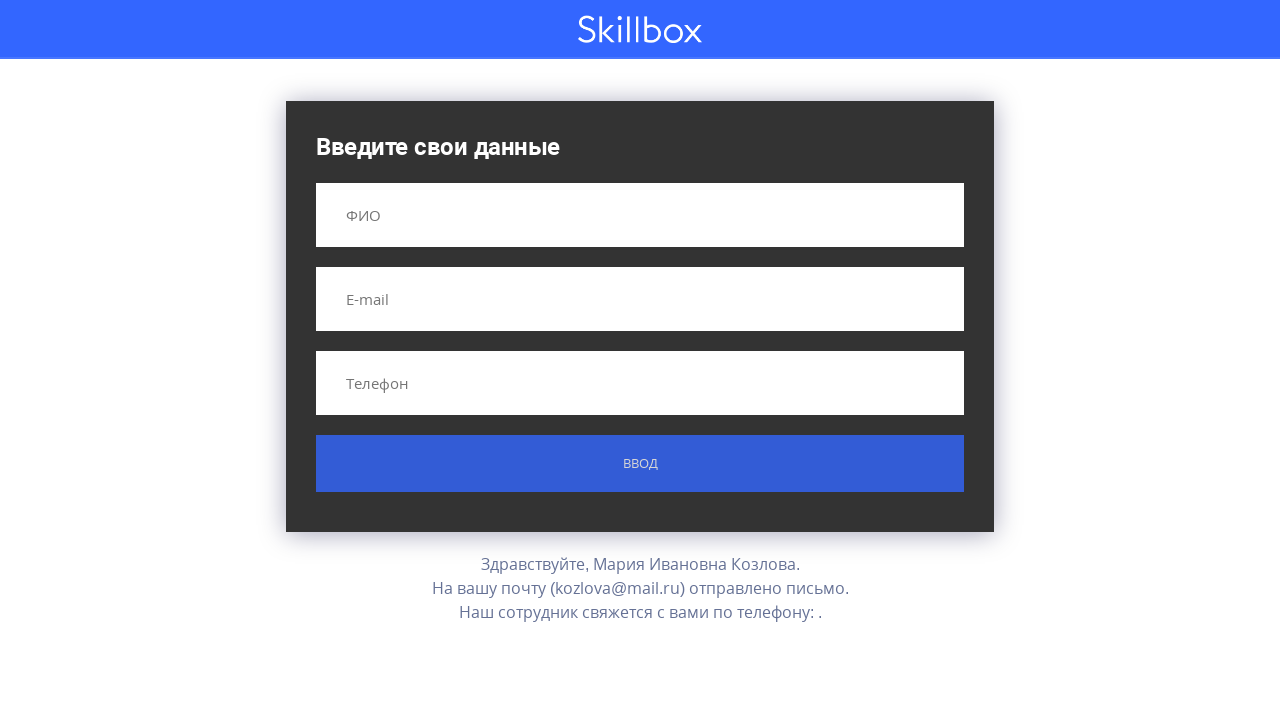